Tests locating an element by CSS selector on a Selenium practice page and filling in a subjects input field with "English"

Starting URL: https://www.tutorialspoint.com/selenium/practice/selenium_automation_practice.php

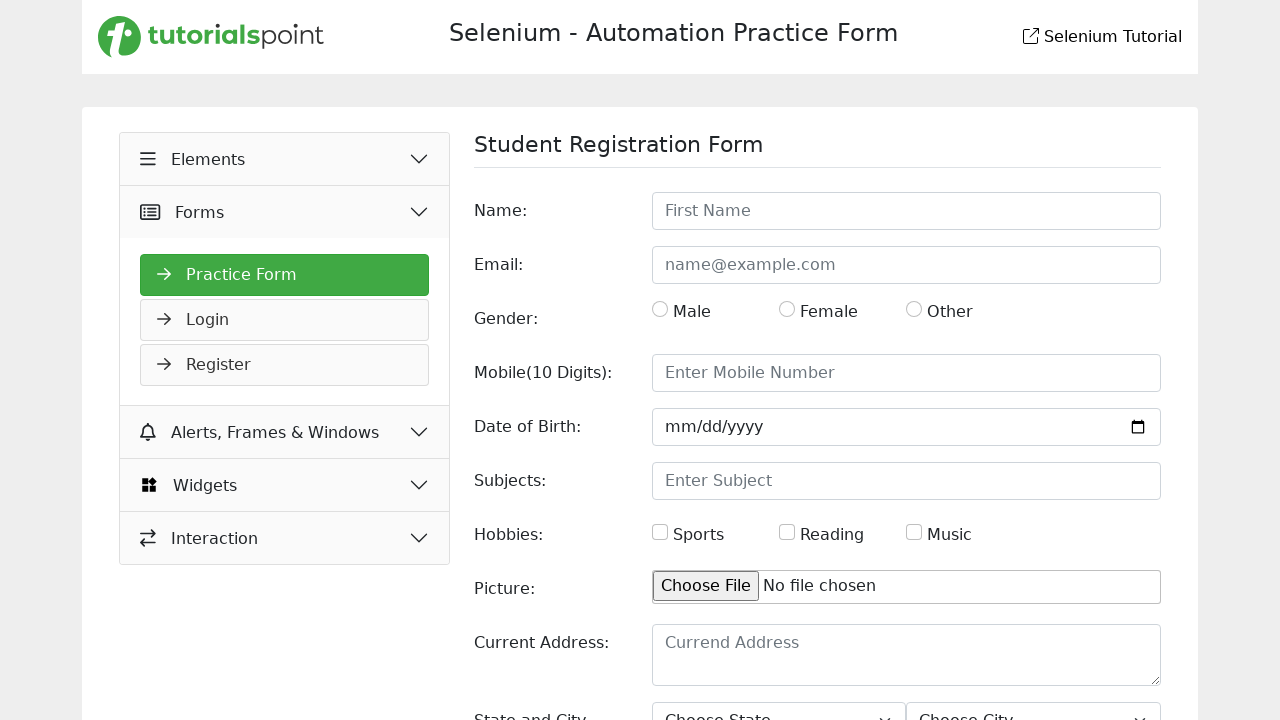

Waited for page to load (domcontentloaded state)
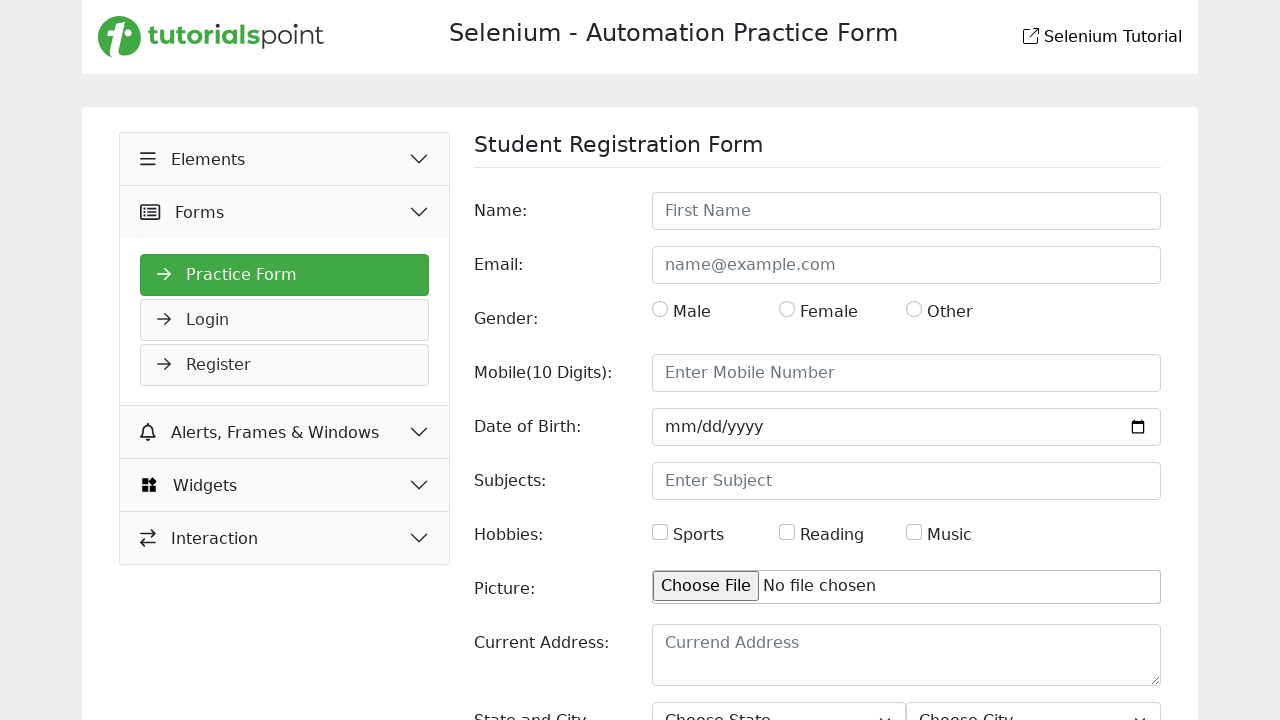

Filled subjects input field with 'English' on input[name='subjects']
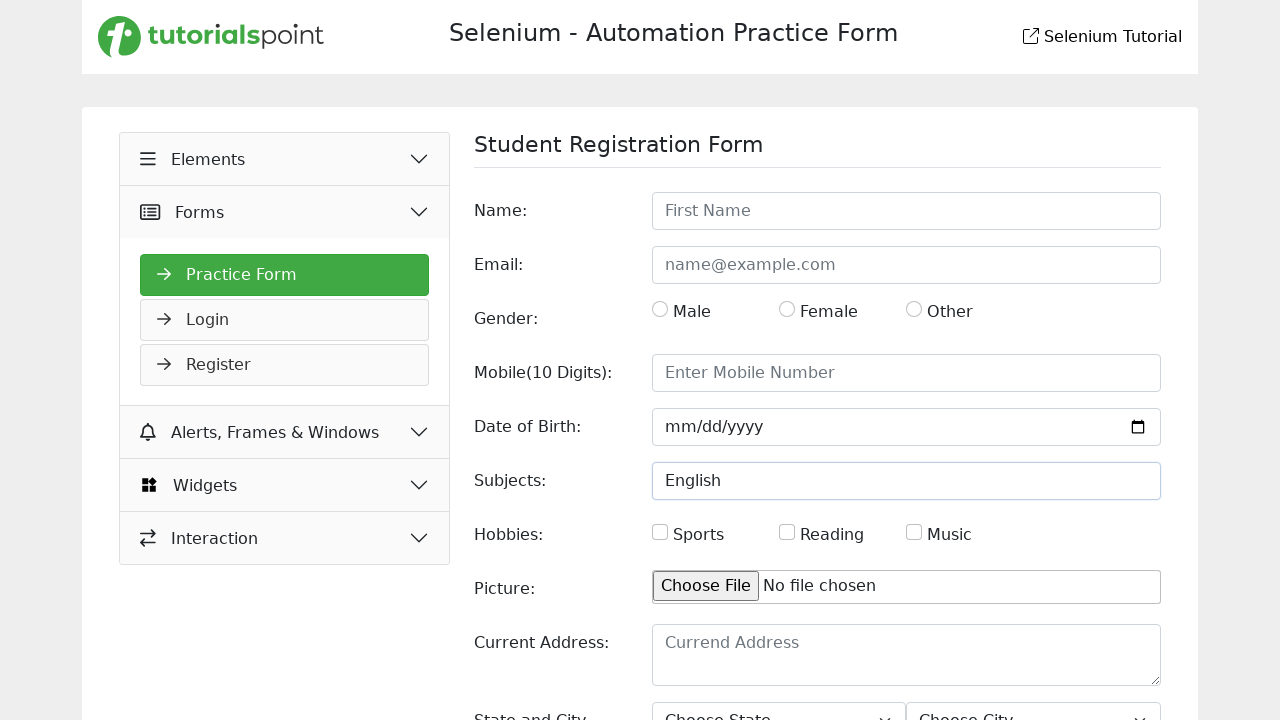

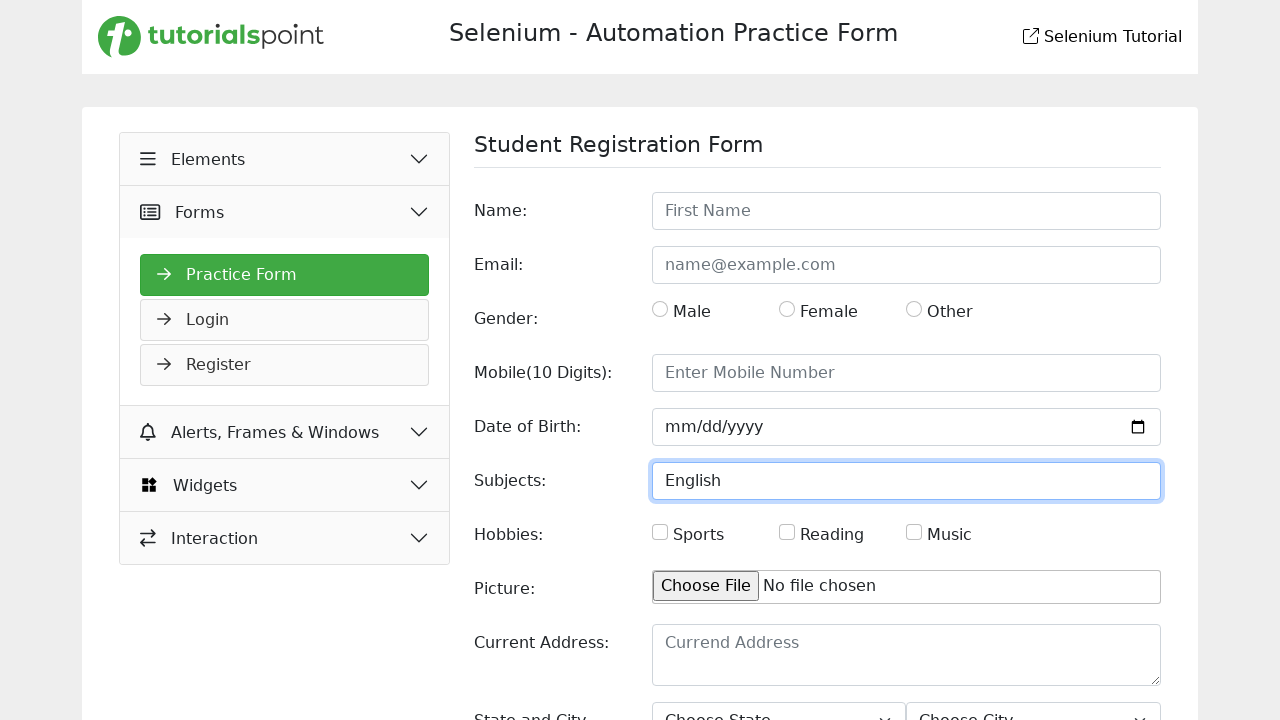